Tests various form interactions on a demo page including typing text, adjusting a slider, selecting dropdown options, checking a checkbox, drag-and-drop, and clicking a button

Starting URL: https://seleniumbase.io/demo_page

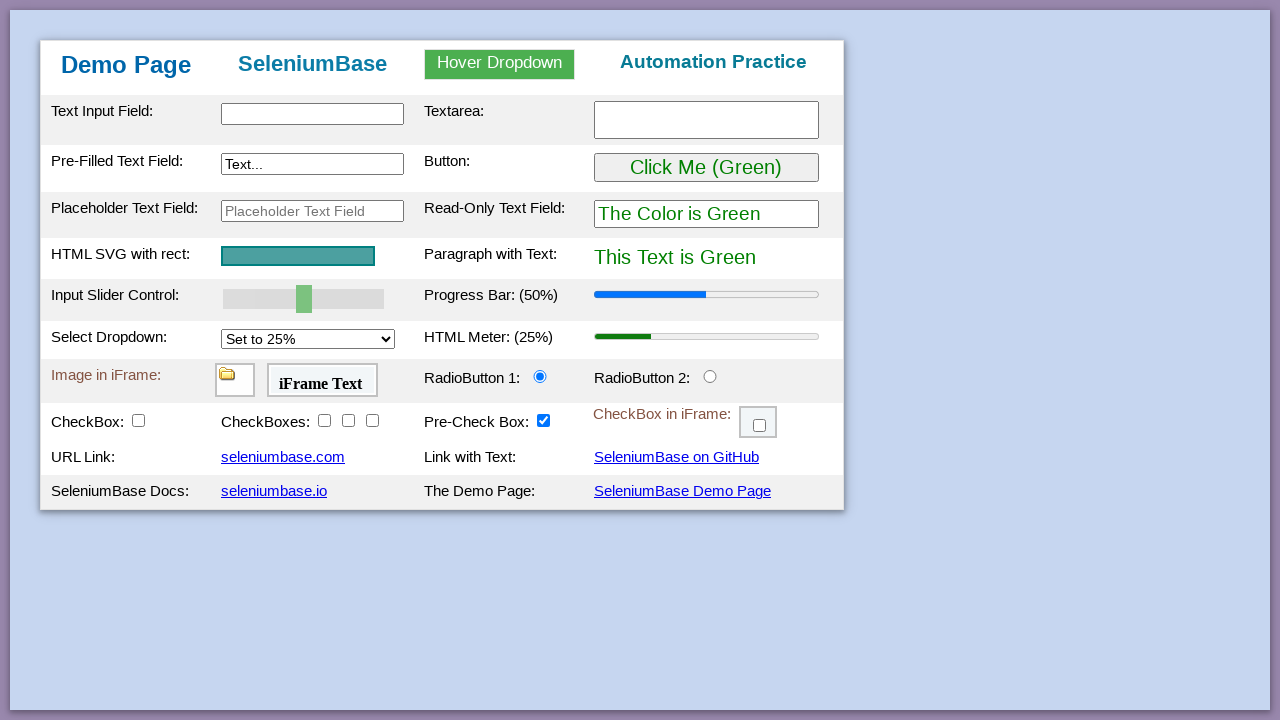

Filled text input field with 'This is Automated' on #myTextInput
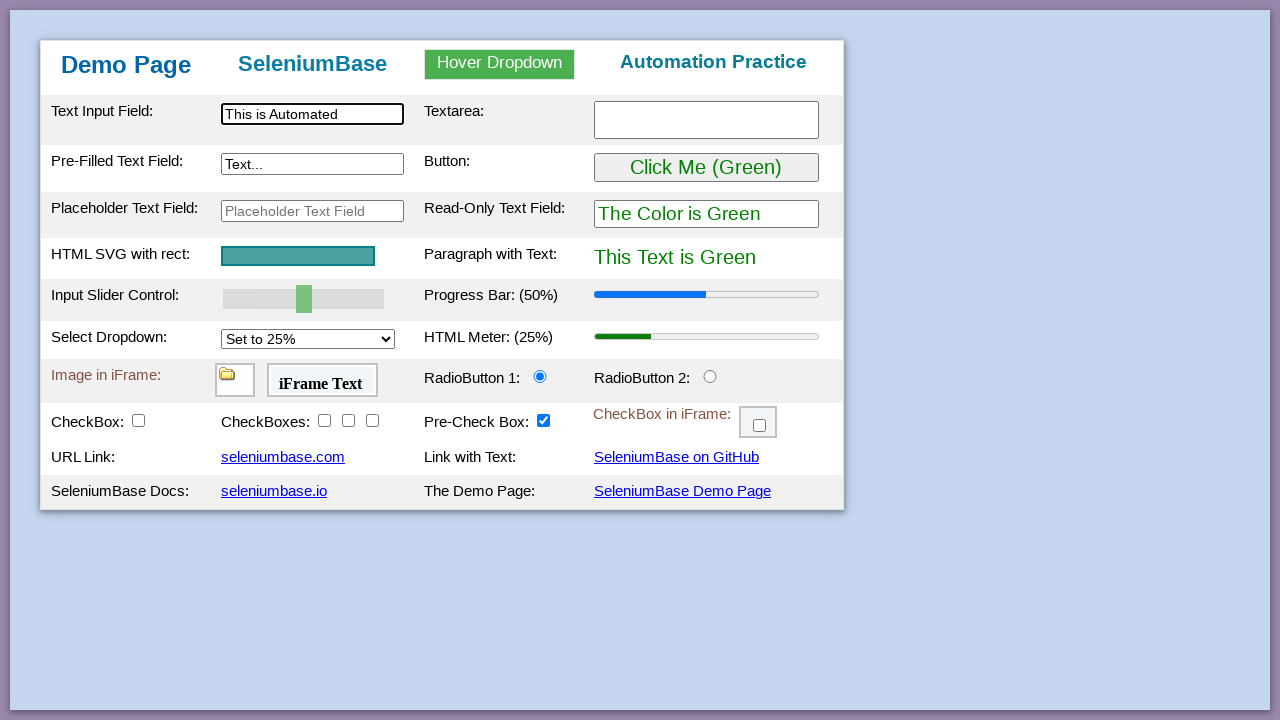

Set slider value to 100 using JavaScript
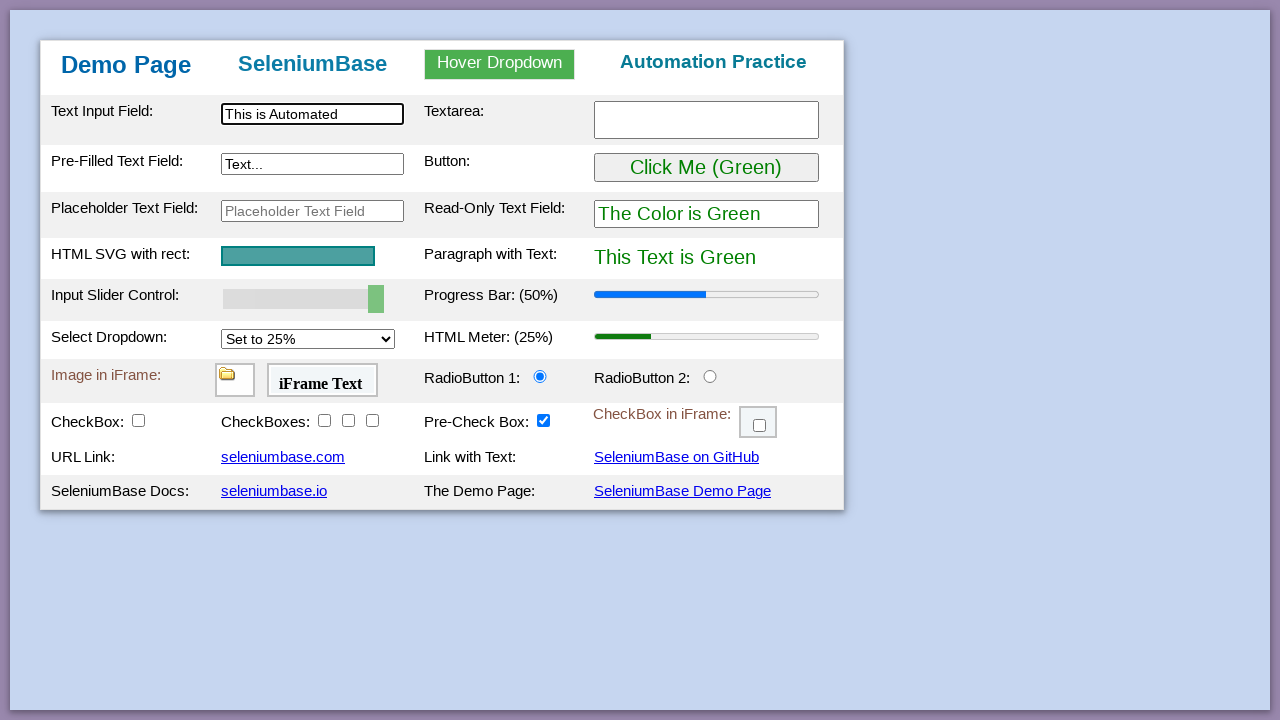

Dispatched input event on slider element
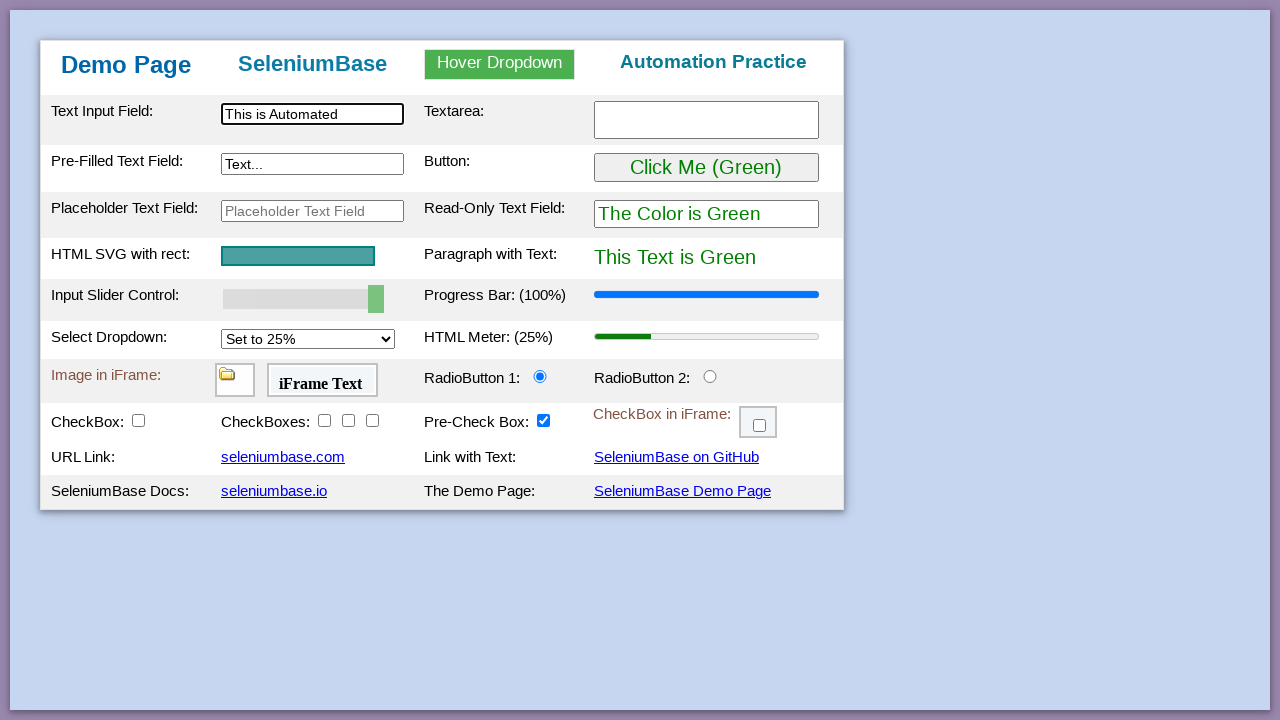

Selected 'Set to 100%' option from dropdown menu on #mySelect
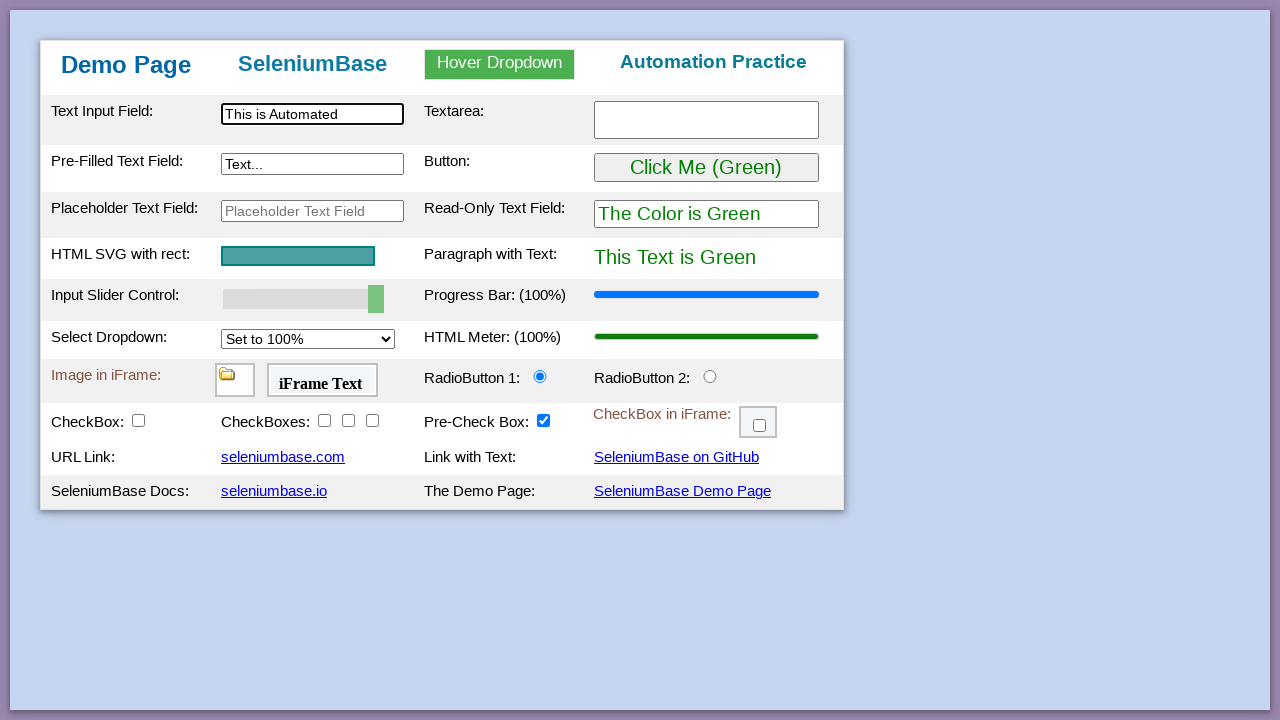

Checked checkbox element at (138, 420) on #checkBox1
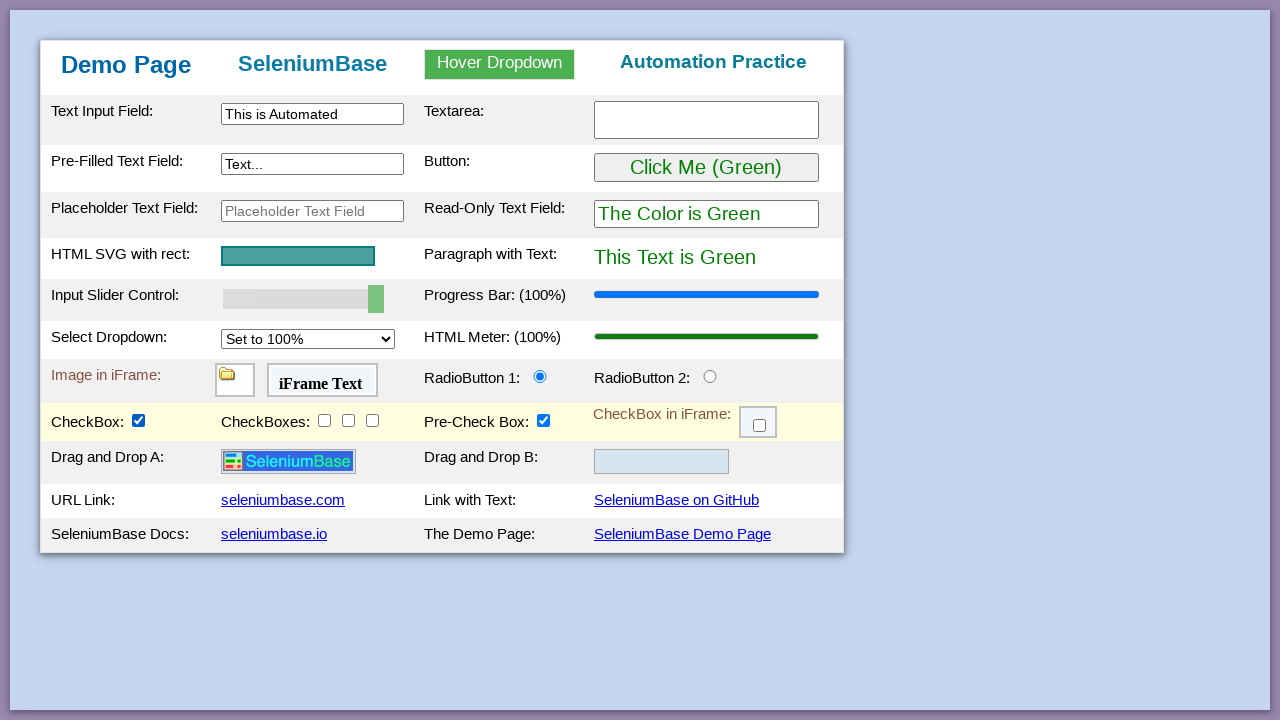

Dragged and dropped logo image to drop zone at (662, 462)
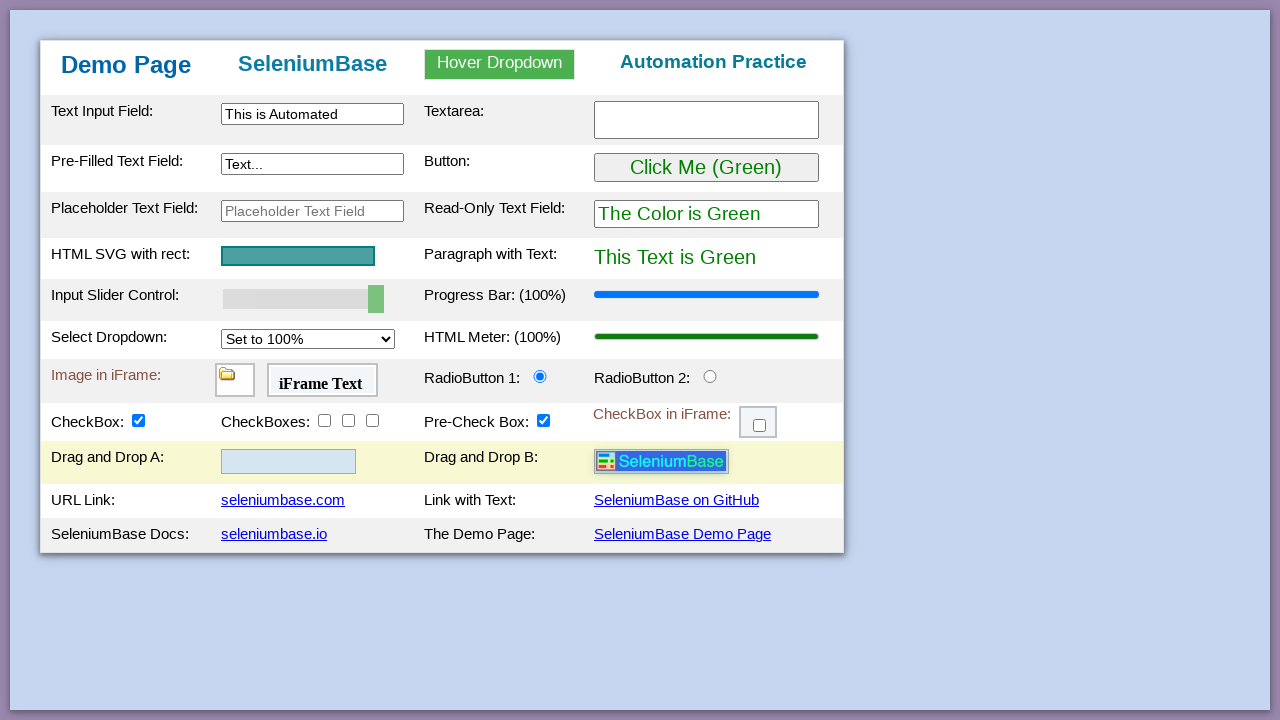

Clicked the 'Click Me' button at (706, 168) on button:has-text("Click Me")
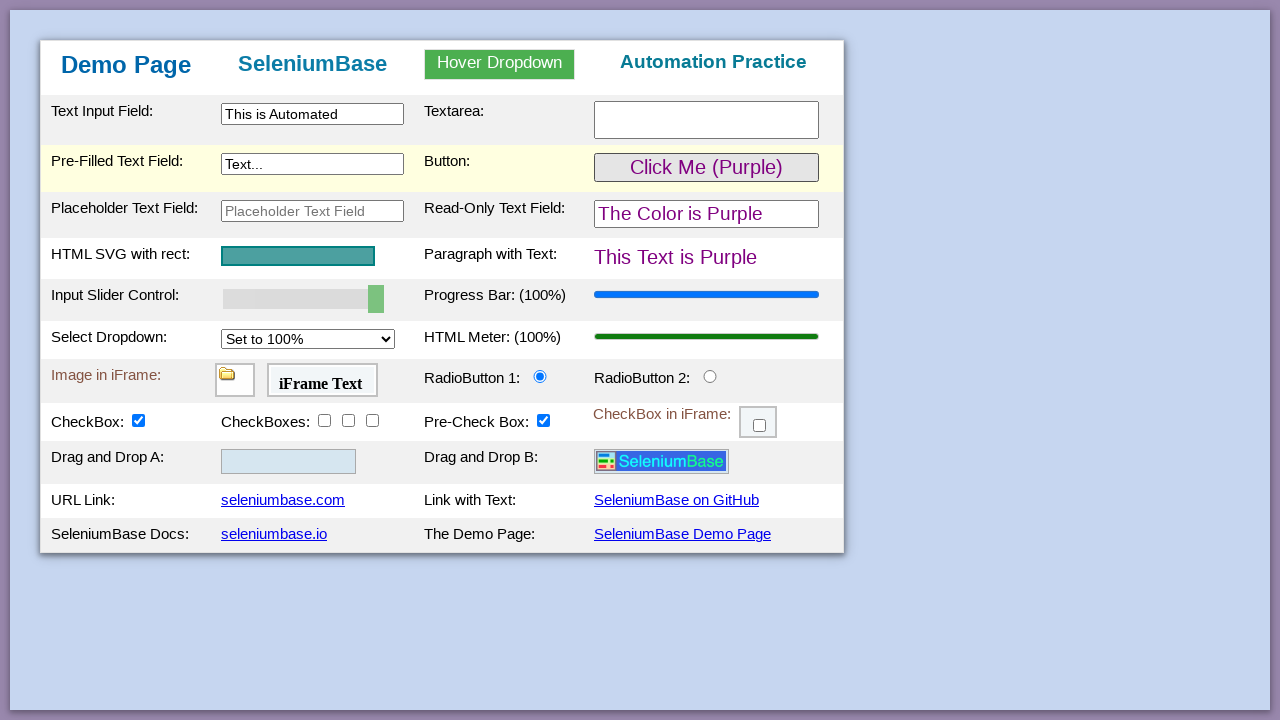

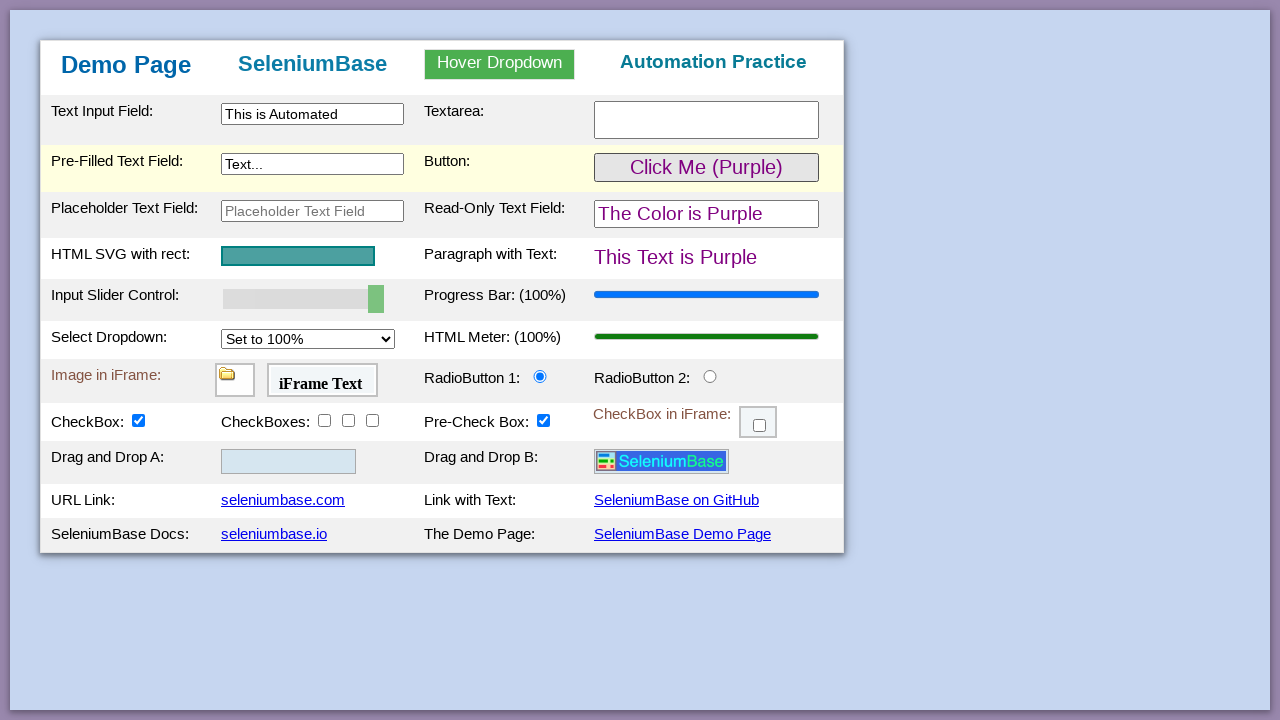